Tests JavaScript alert handling by triggering an alert, verifying its text, dismissing it, then triggering and accepting another alert

Starting URL: https://formy-project.herokuapp.com/switch-window

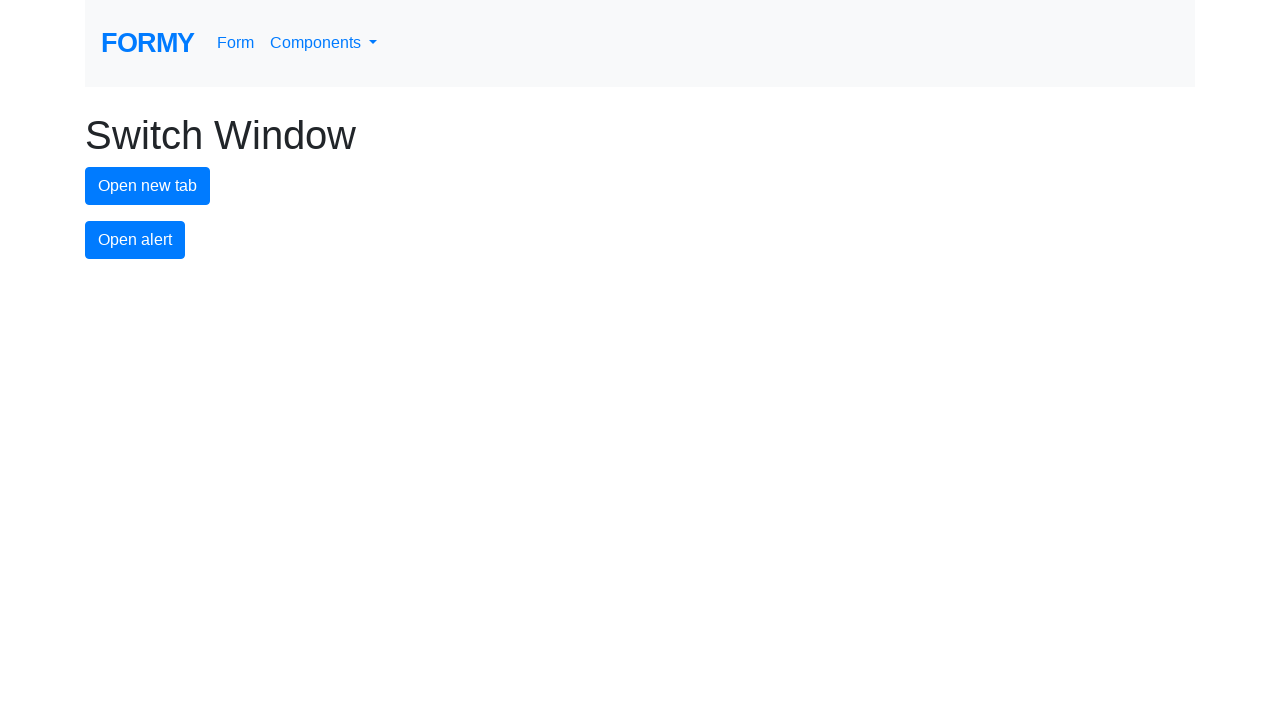

Clicked alert button to trigger first alert at (135, 240) on #alert-button
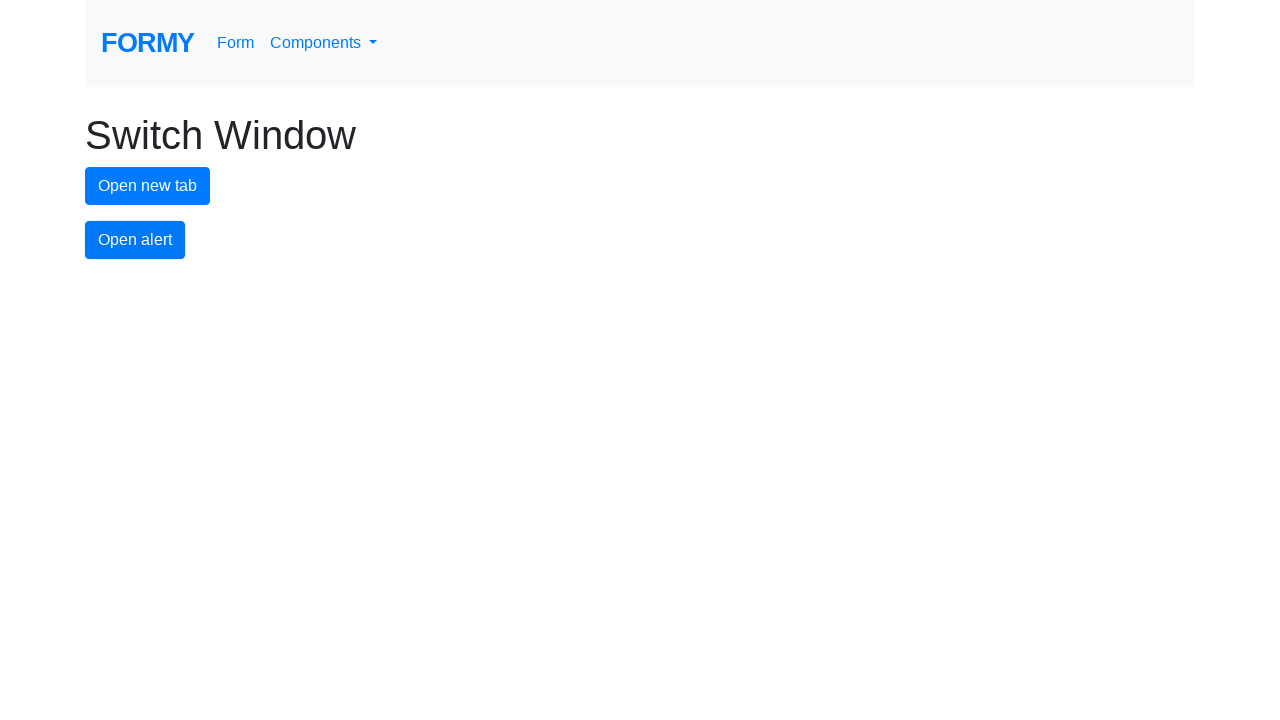

Set up dialog handler to dismiss first alert
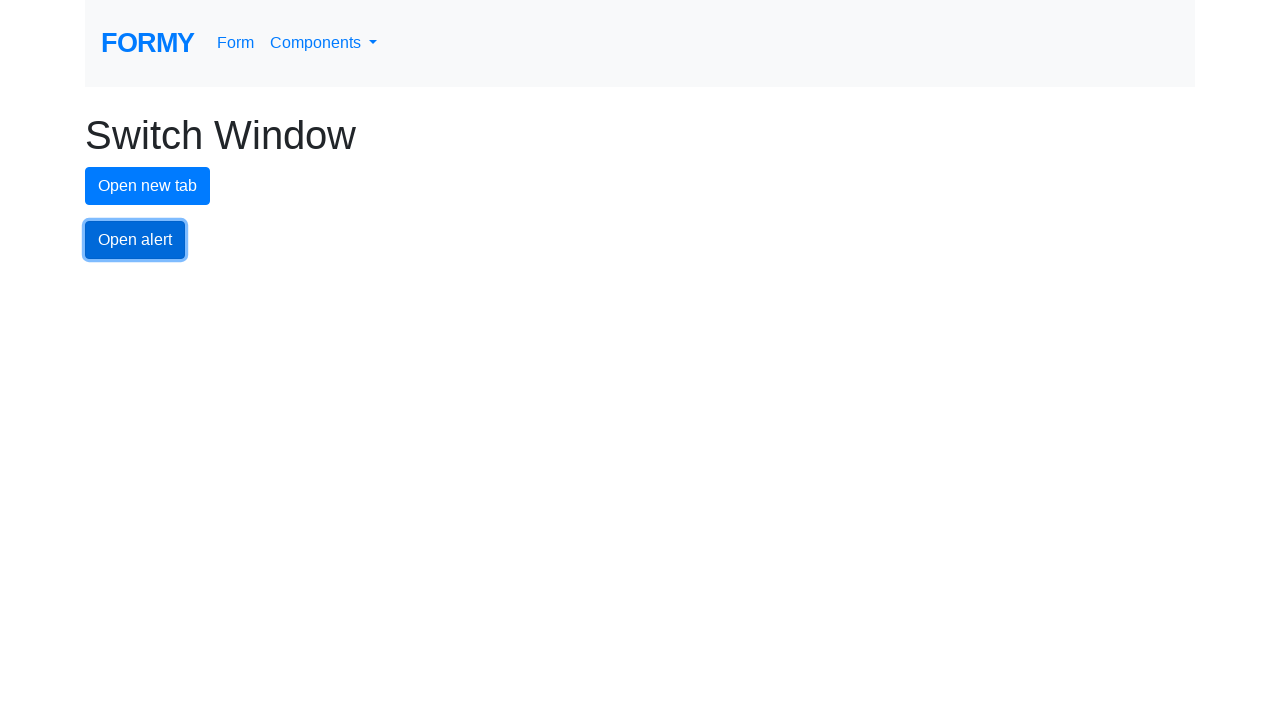

Clicked alert button to trigger second alert at (135, 240) on #alert-button
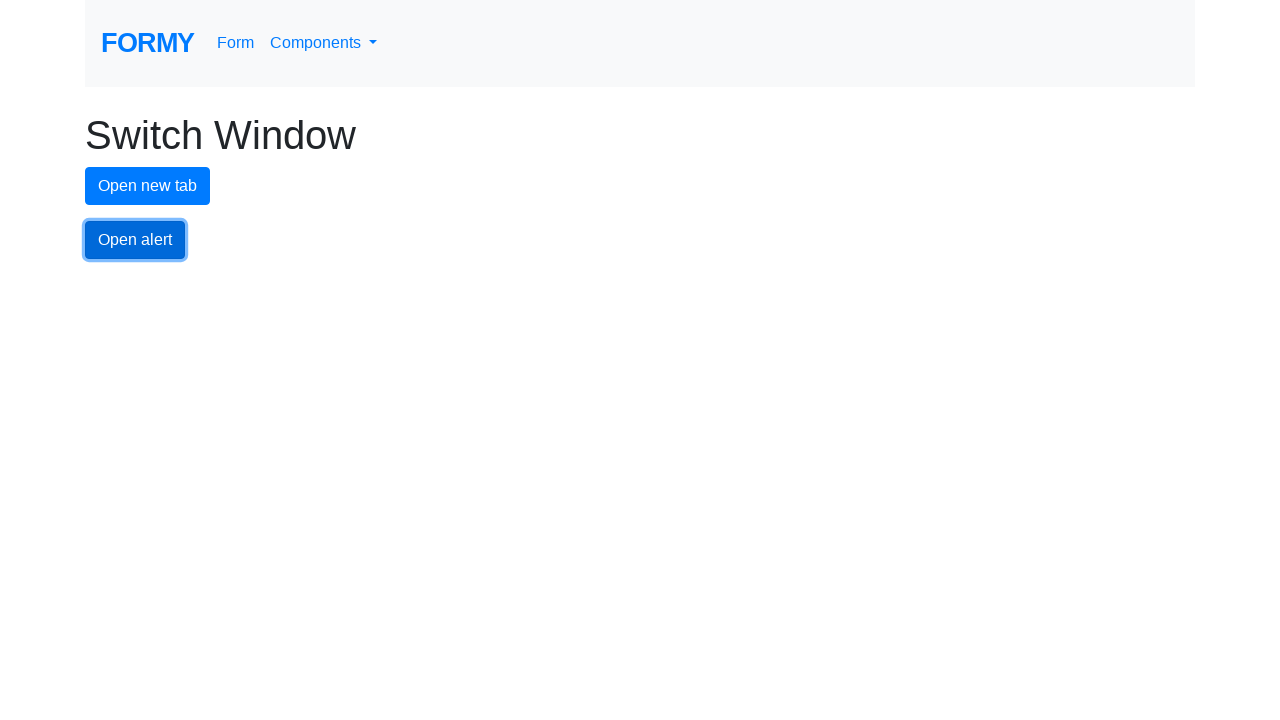

Set up dialog handler to accept second alert
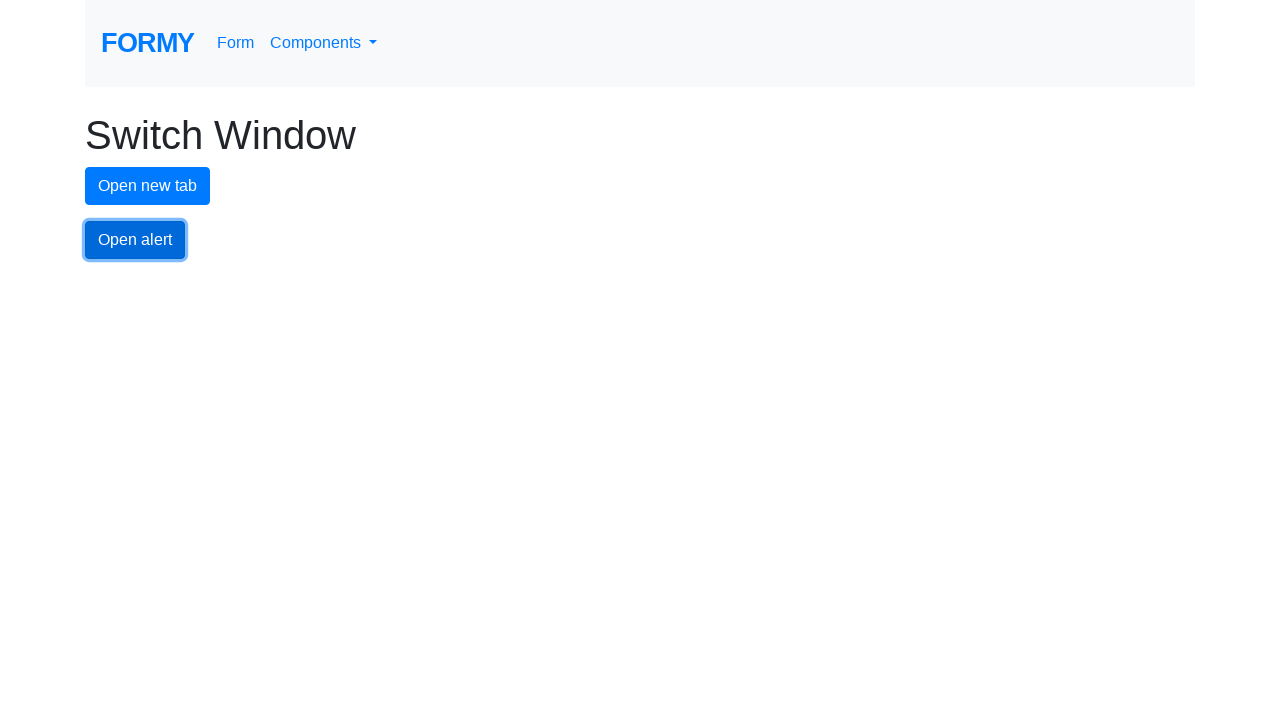

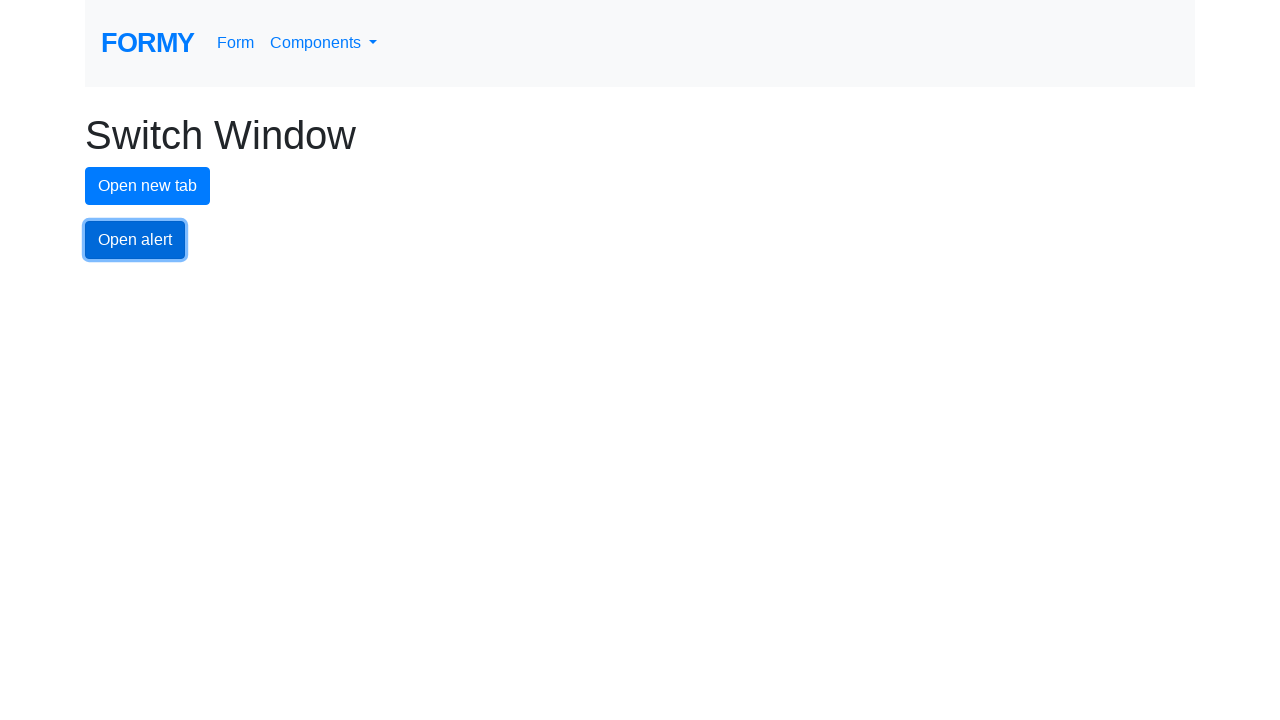